Tests checkbox functionality on a practice automation page by clicking a checkbox and verifying its selection state, then counts the total number of checkboxes on the page

Starting URL: https://rahulshettyacademy.com/AutomationPractice/

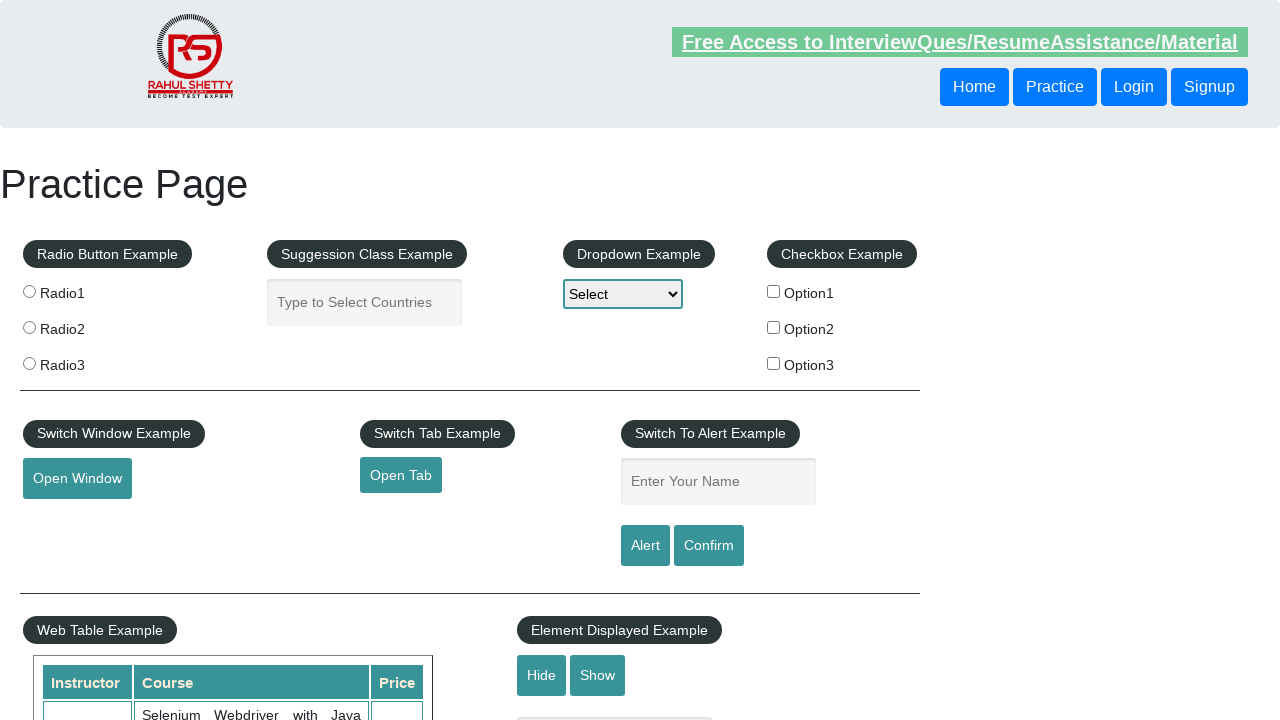

Navigated to practice automation page
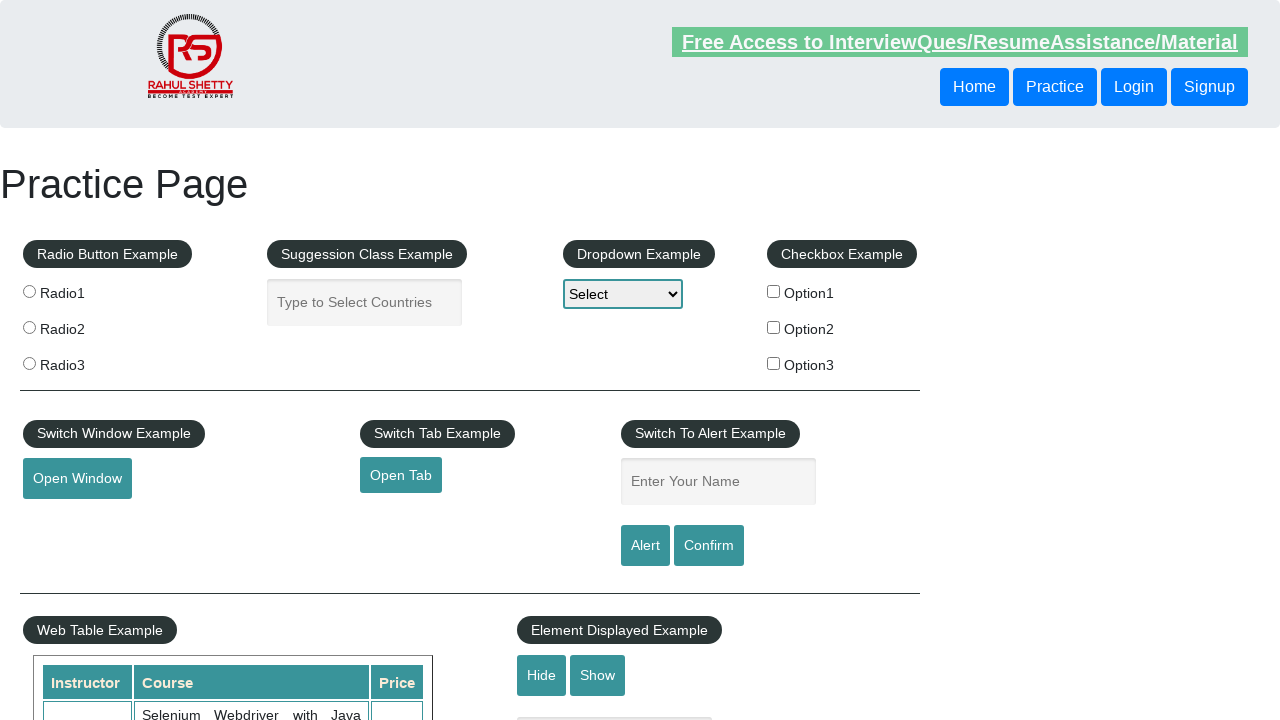

Located checkbox element #checkBoxOption1
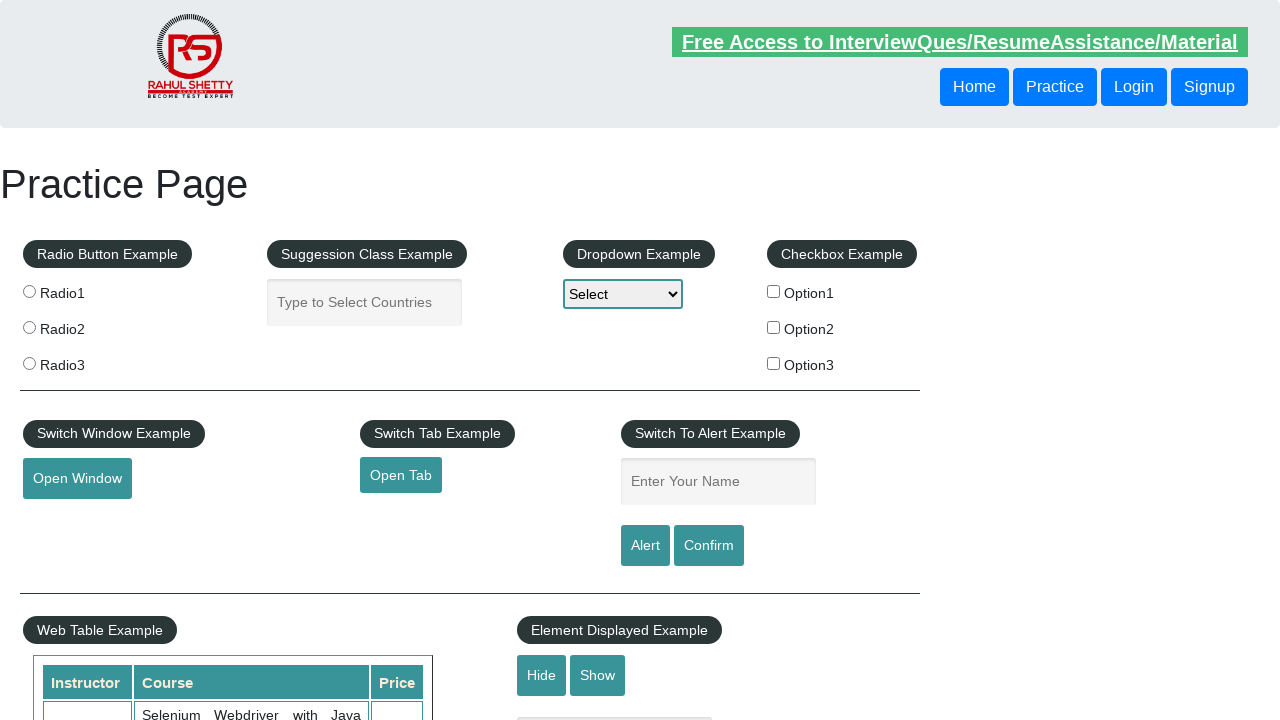

Clicked checkbox #checkBoxOption1 at (774, 291) on #checkBoxOption1
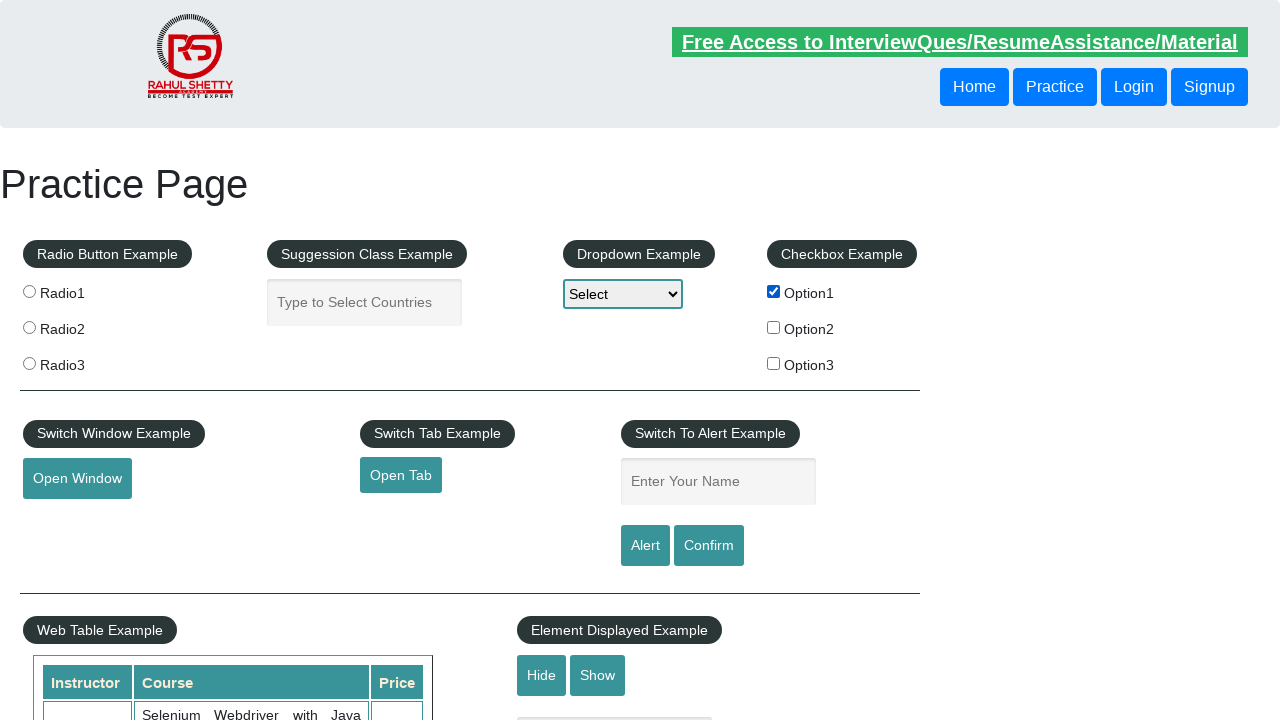

Verified checkbox #checkBoxOption1 is now selected
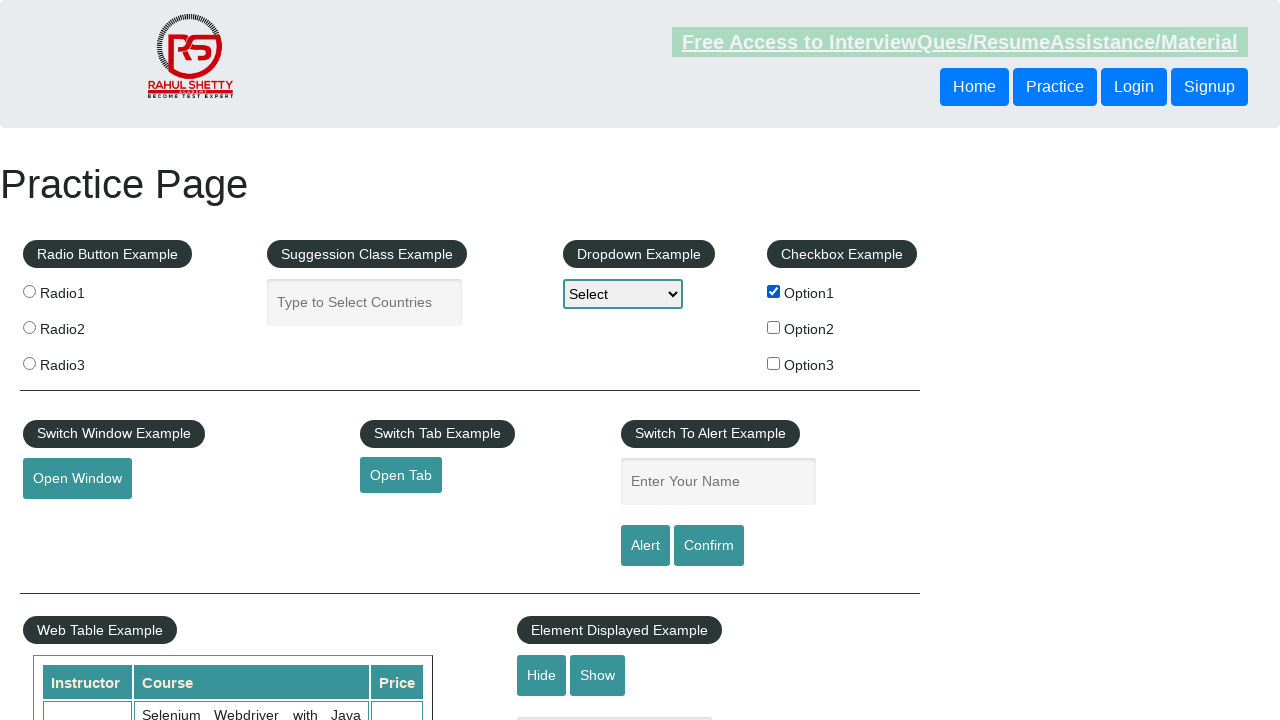

Counted total checkboxes on page: 3
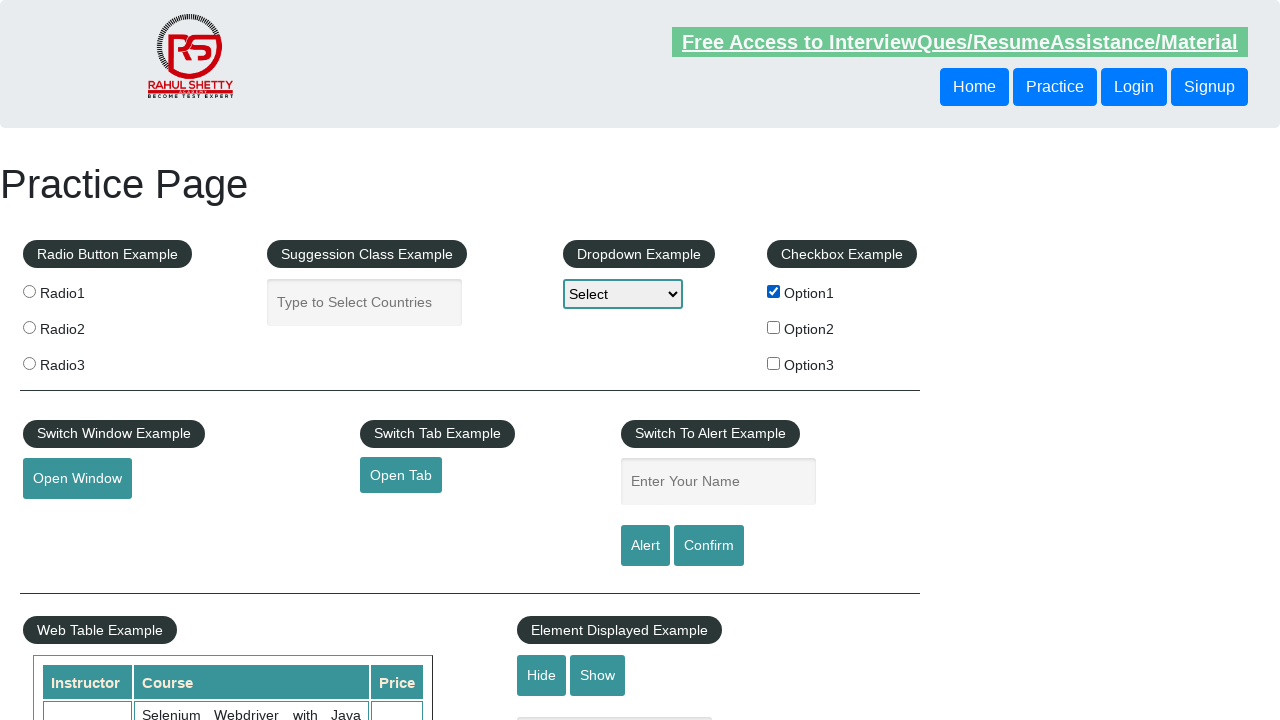

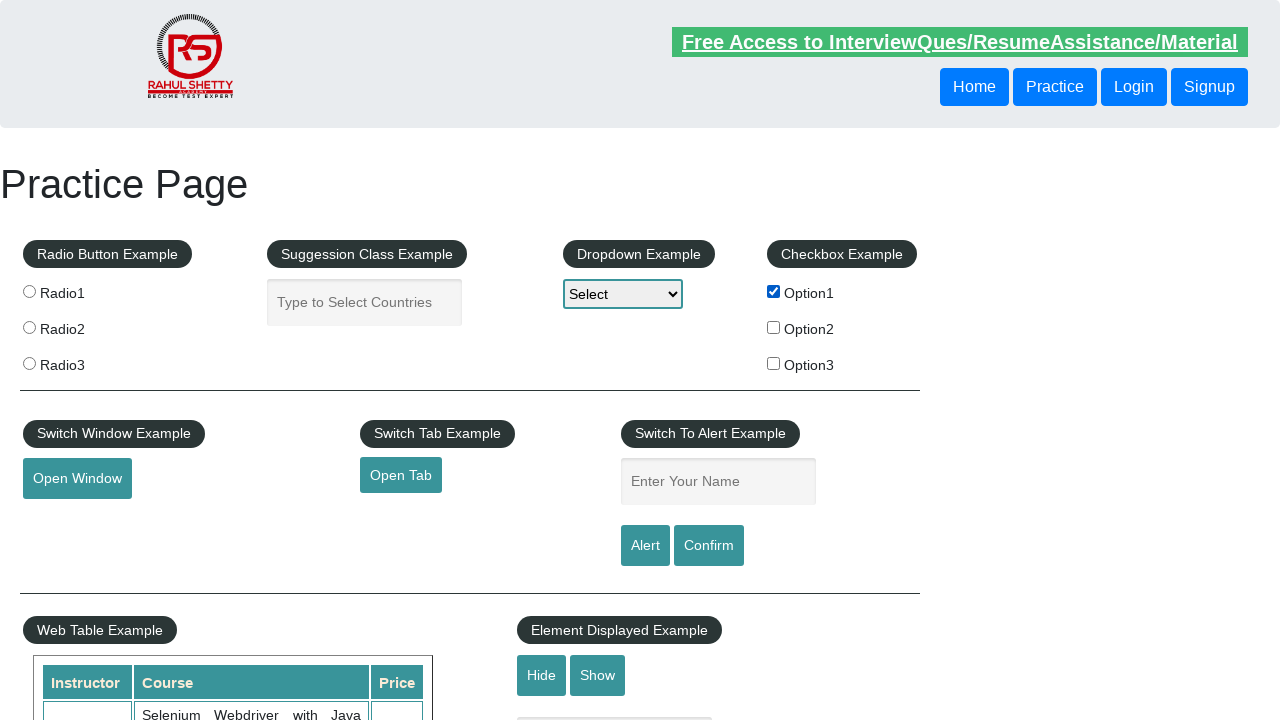